Tests a banking application demo by selecting a customer, logging in, and performing a deposit transaction

Starting URL: https://www.globalsqa.com/angularJs-protractor/BankingProject/#/login

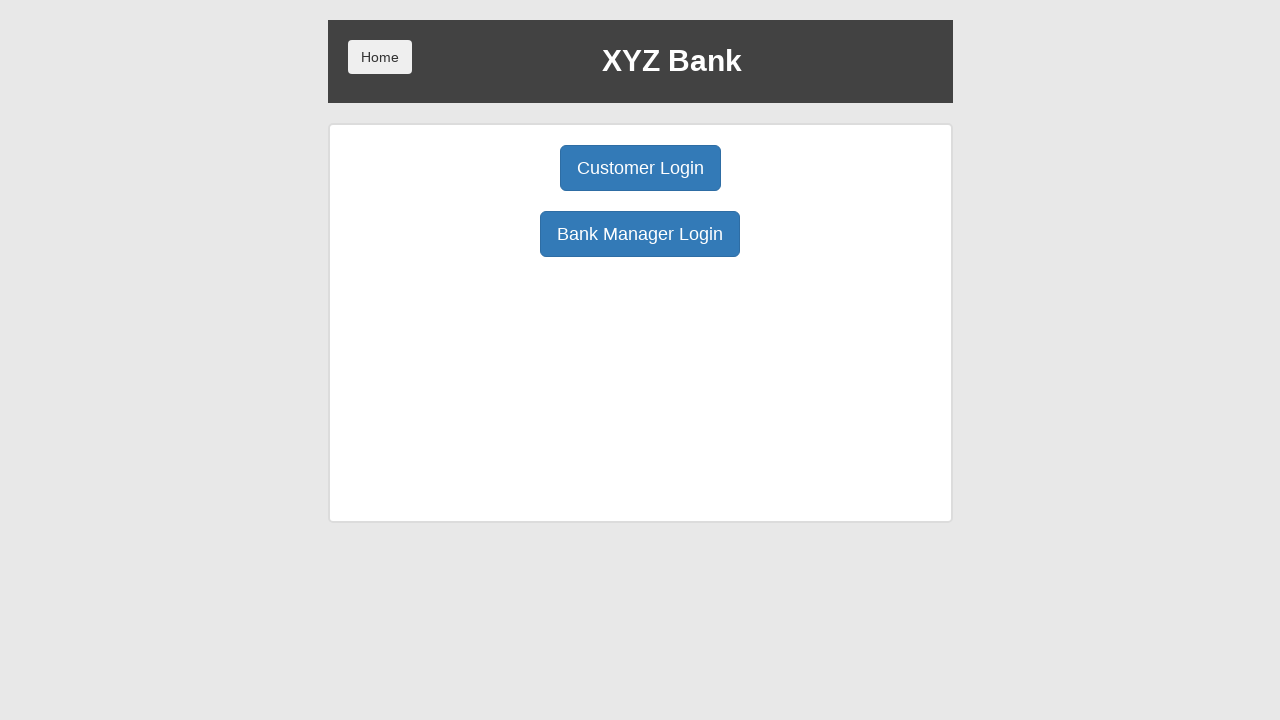

Clicked on Customer Login button at (640, 168) on .center:nth-child(1) > .btn
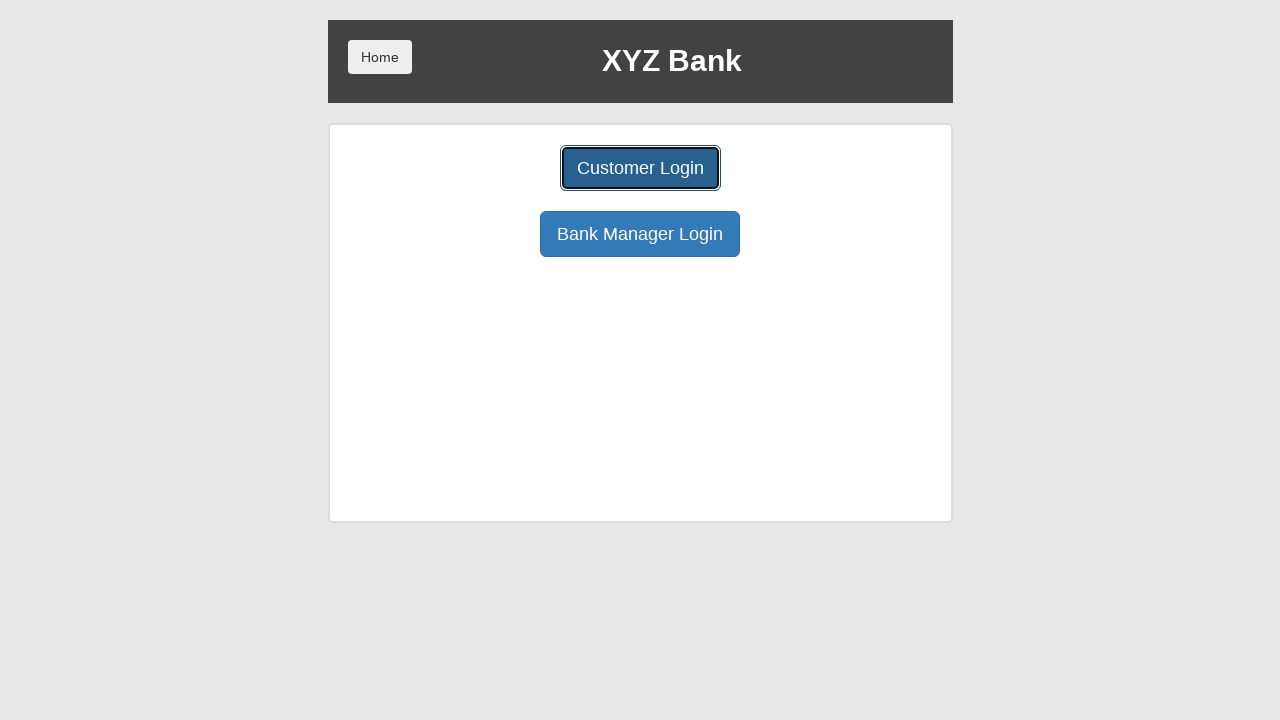

Clicked on user select dropdown at (640, 187) on #userSelect
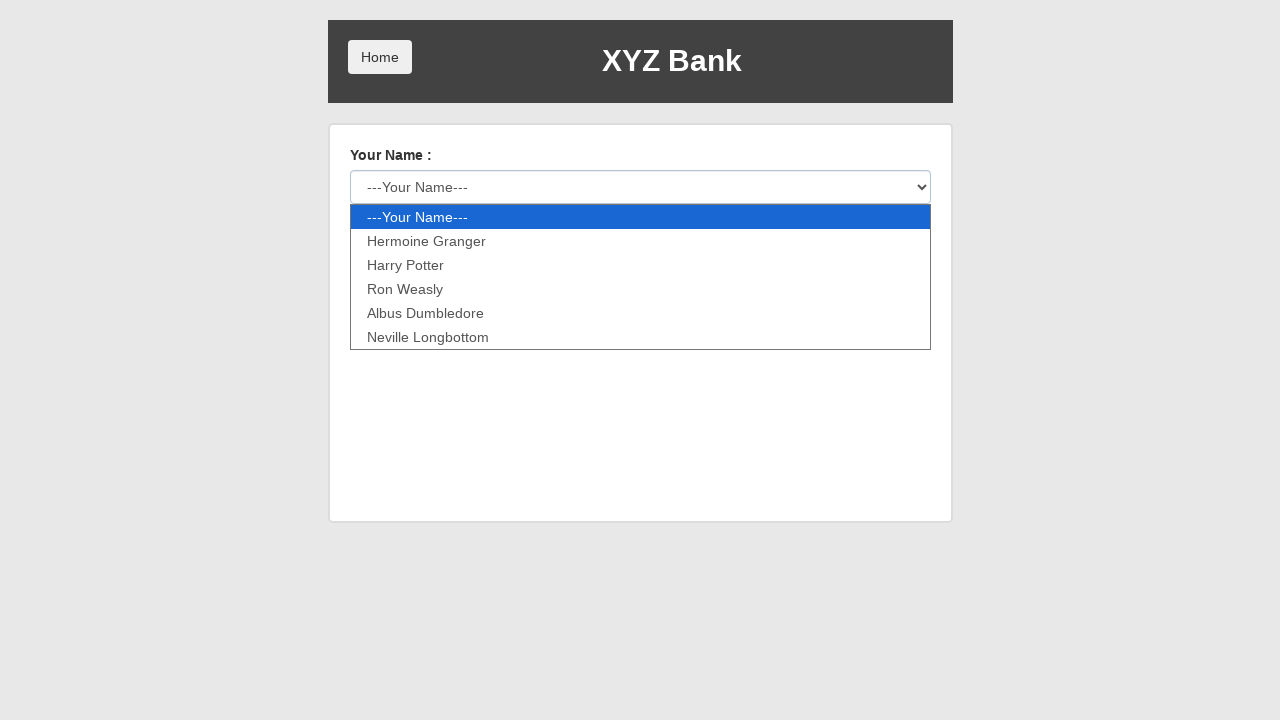

Selected Harry Potter from dropdown on #userSelect
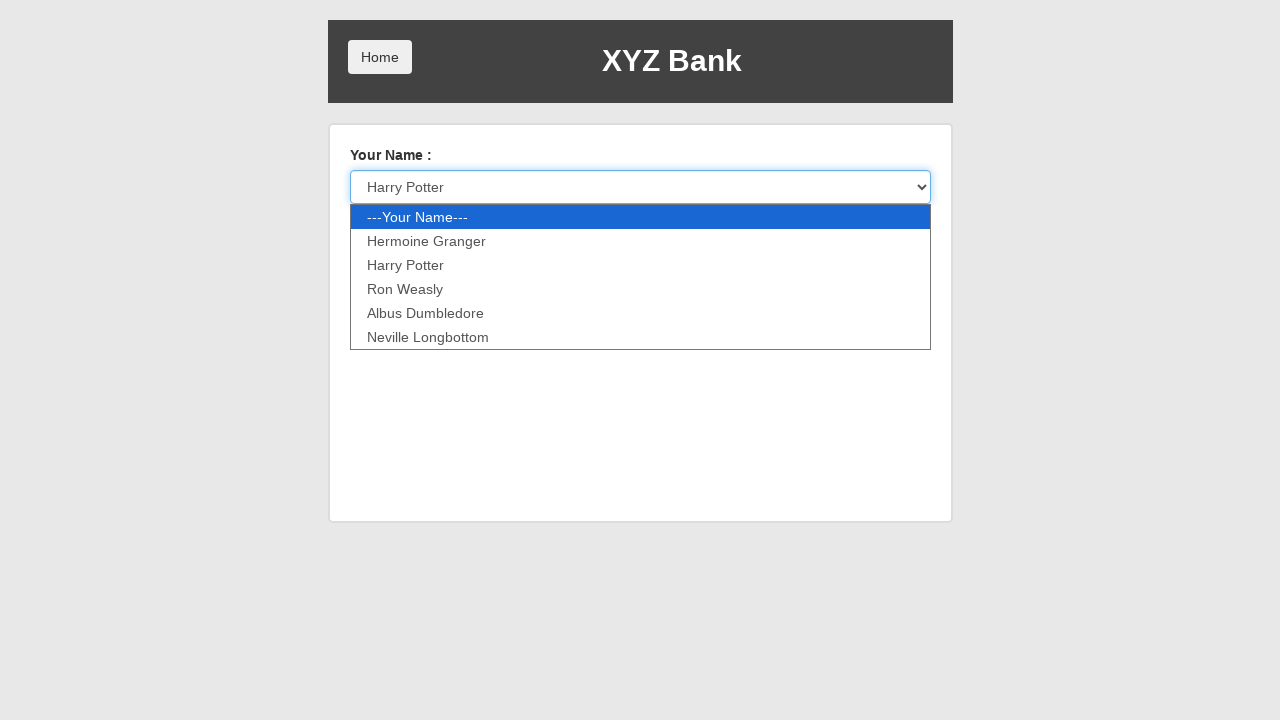

Clicked Login button to authenticate as Harry Potter at (380, 236) on .btn-default
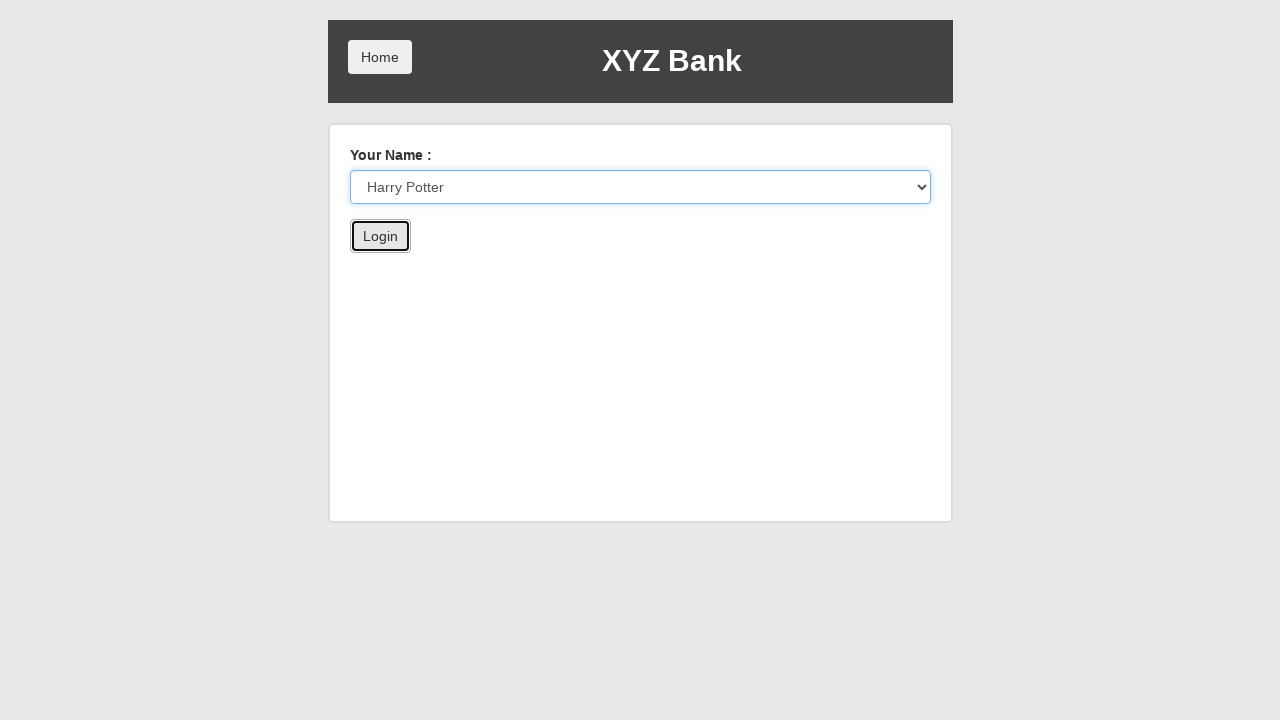

Clicked on Deposit button at (652, 264) on xpath=.//div[3]/button[2]
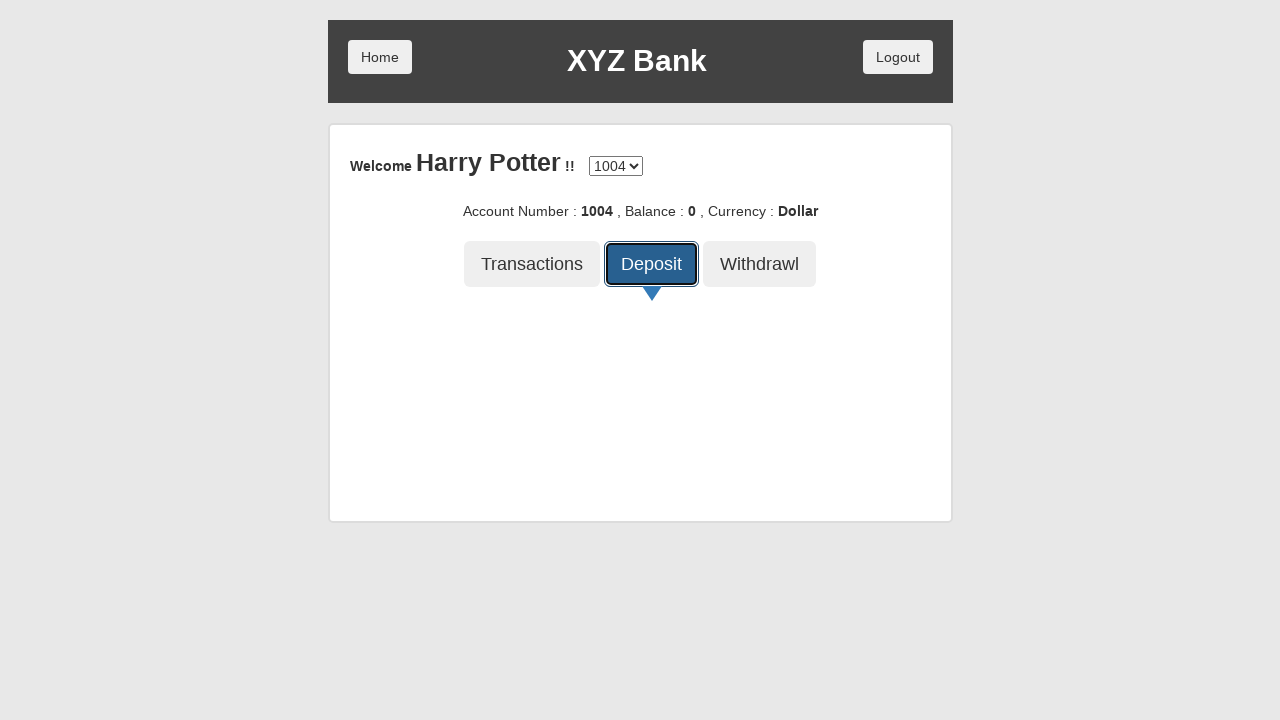

Clicked on amount input field at (640, 349) on .form-control
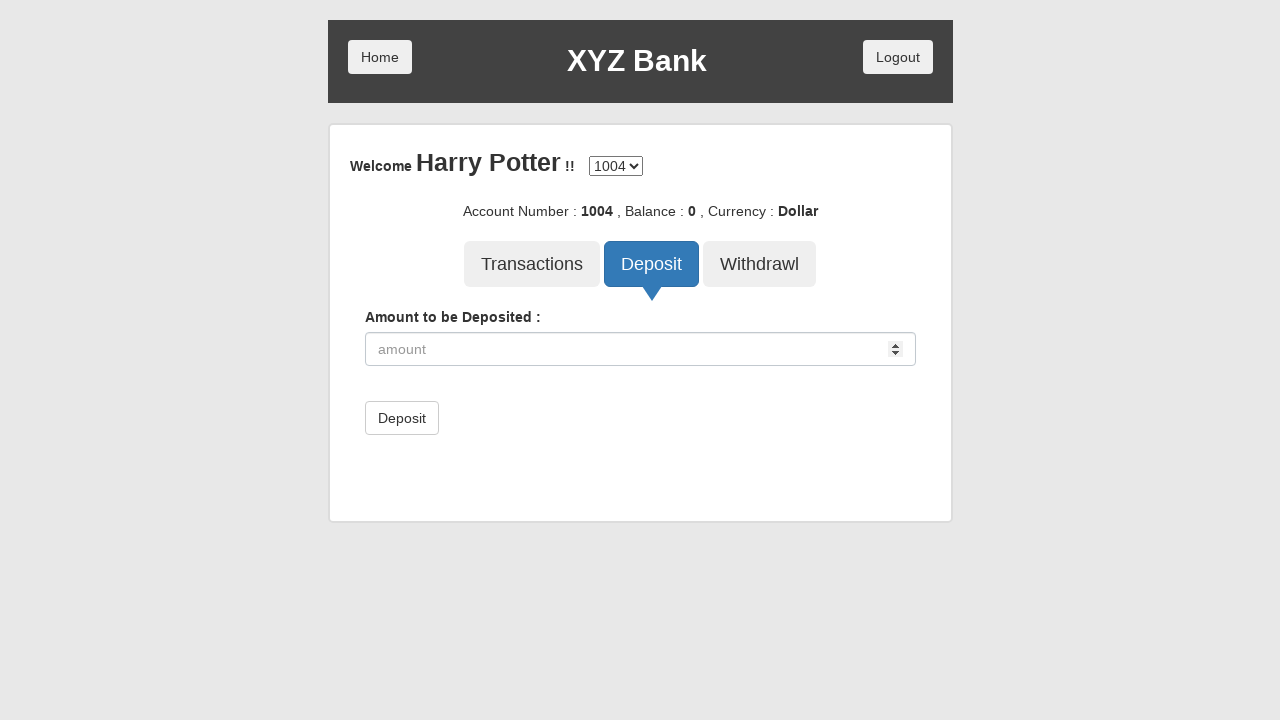

Entered deposit amount of 33333 on .form-control
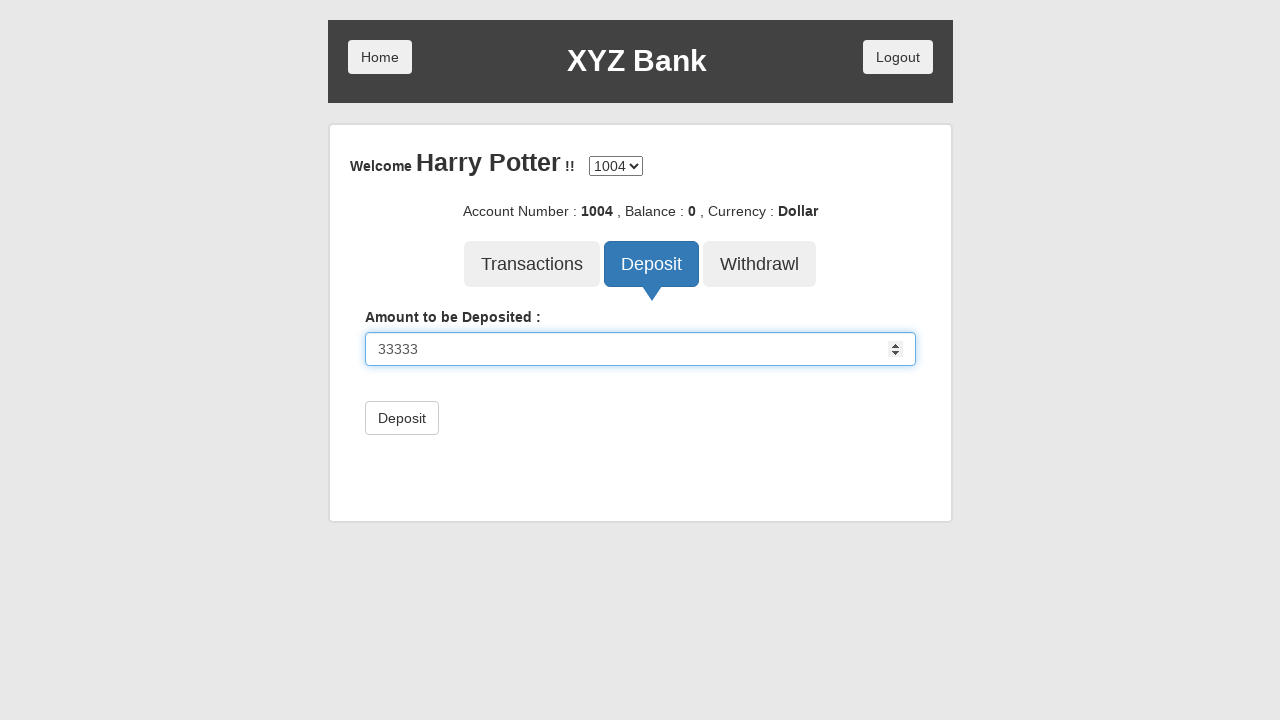

Clicked Deposit submit button to complete transaction at (402, 418) on .btn-default
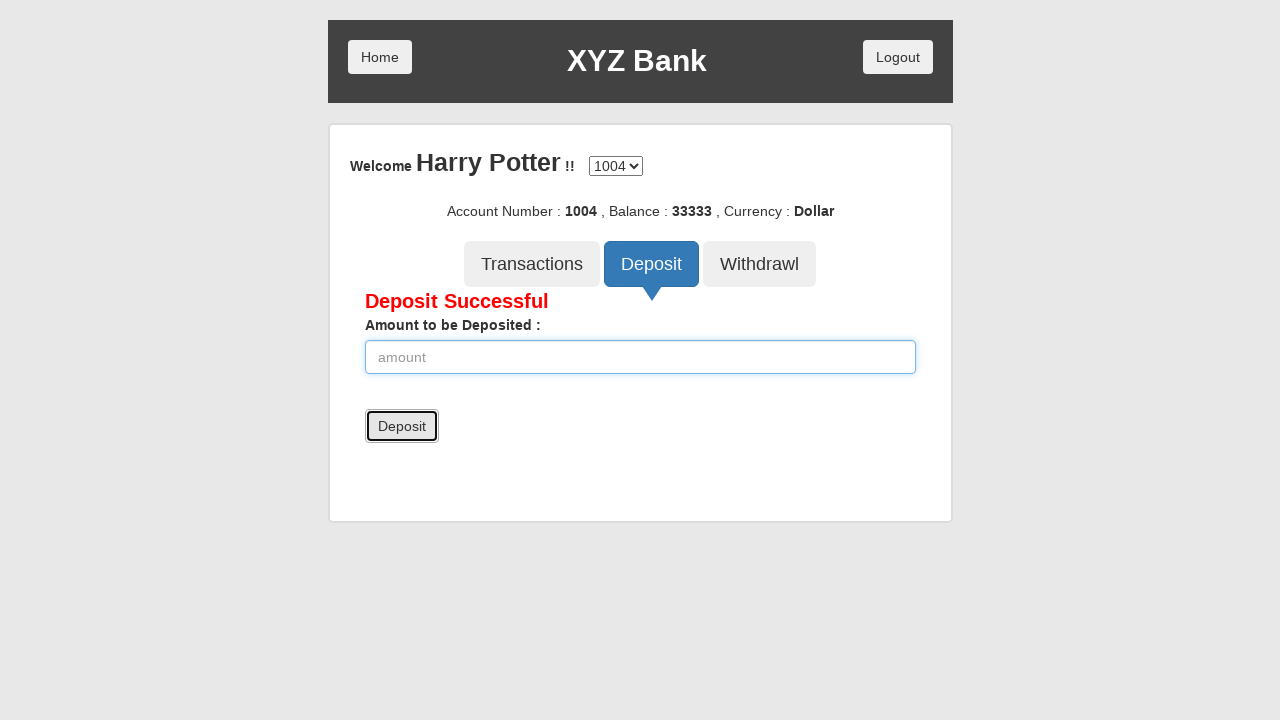

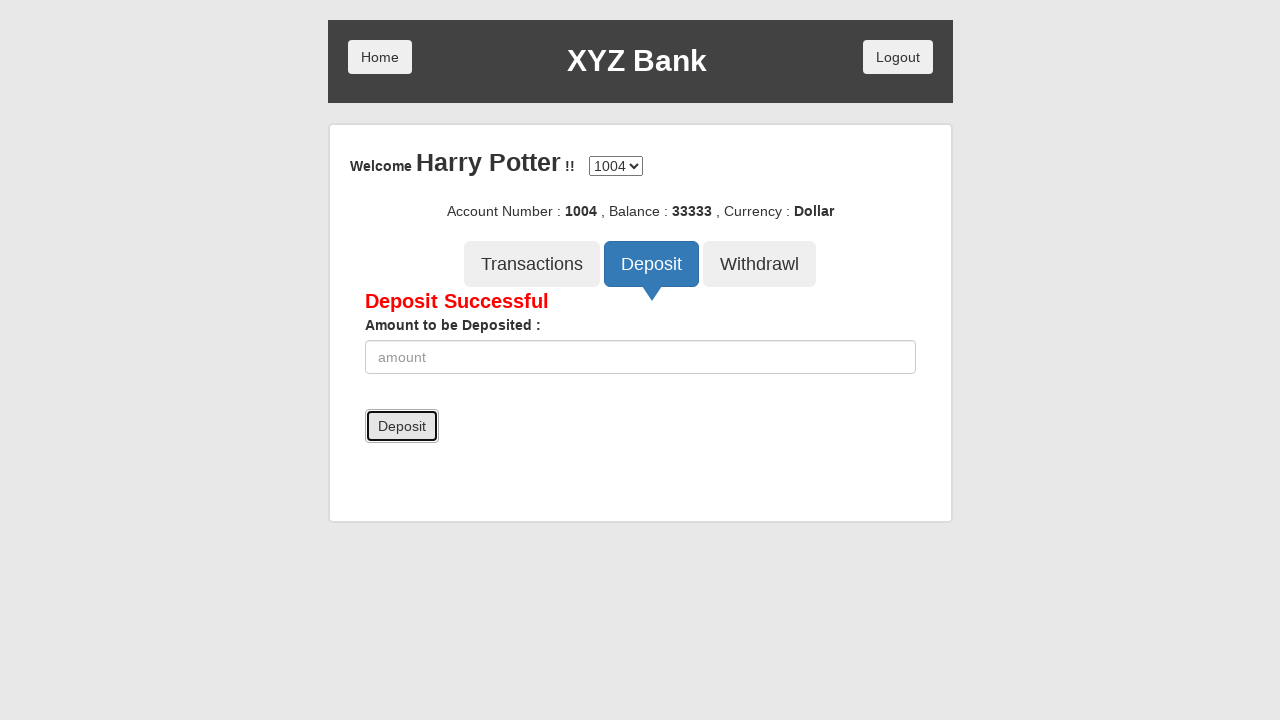